Tests dynamic content loading by clicking a start button and waiting for hidden content to appear

Starting URL: https://the-internet.herokuapp.com/dynamic_loading/1

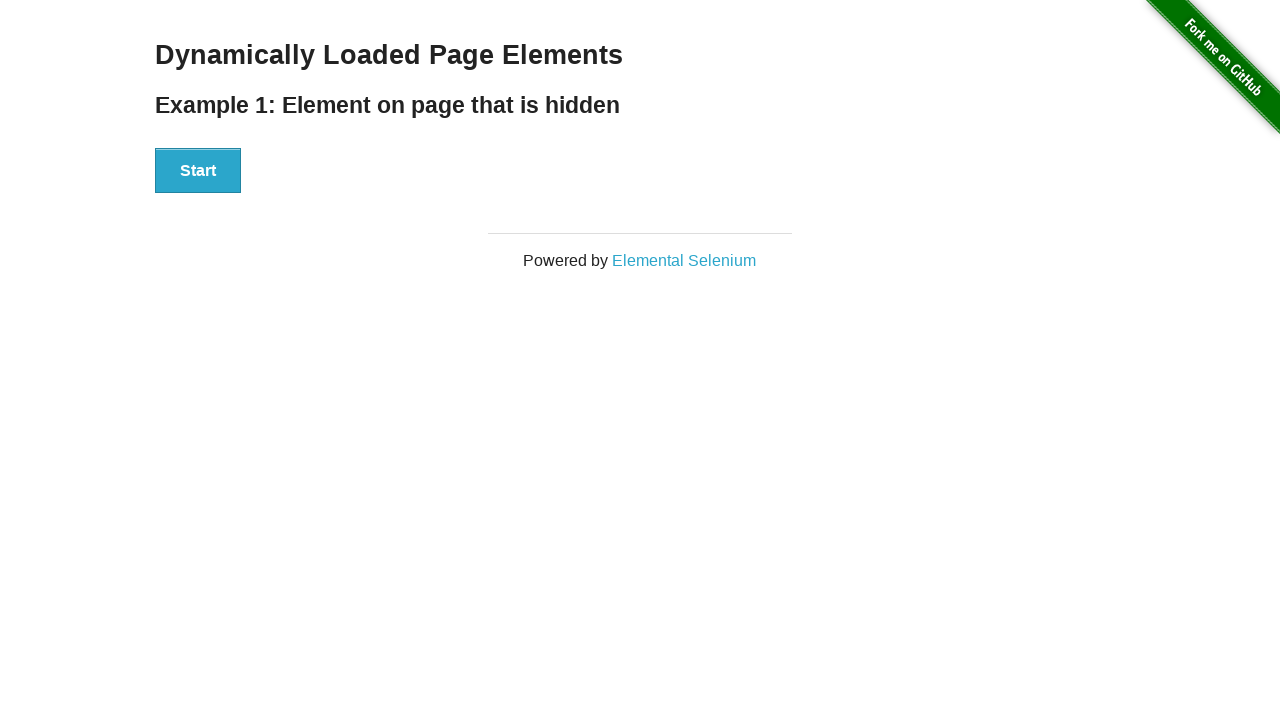

Clicked start button to trigger dynamic content loading at (198, 171) on [id="start"] button
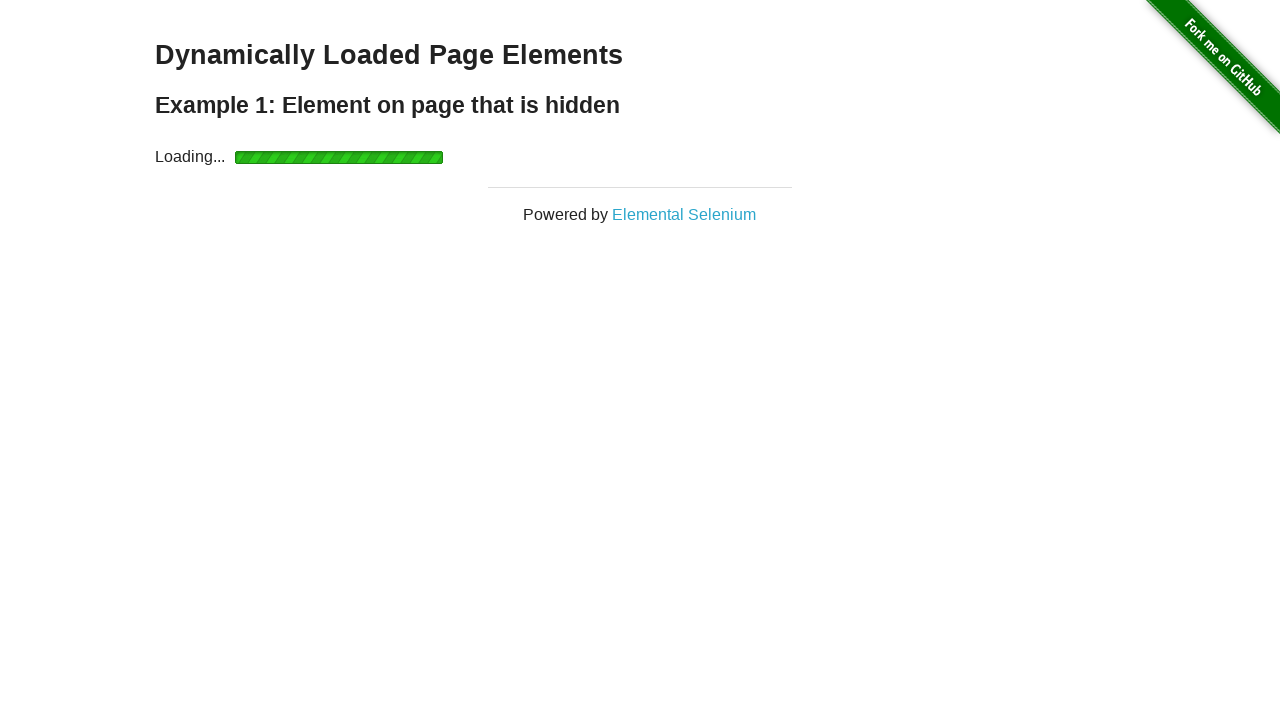

Waited for finish element to become visible
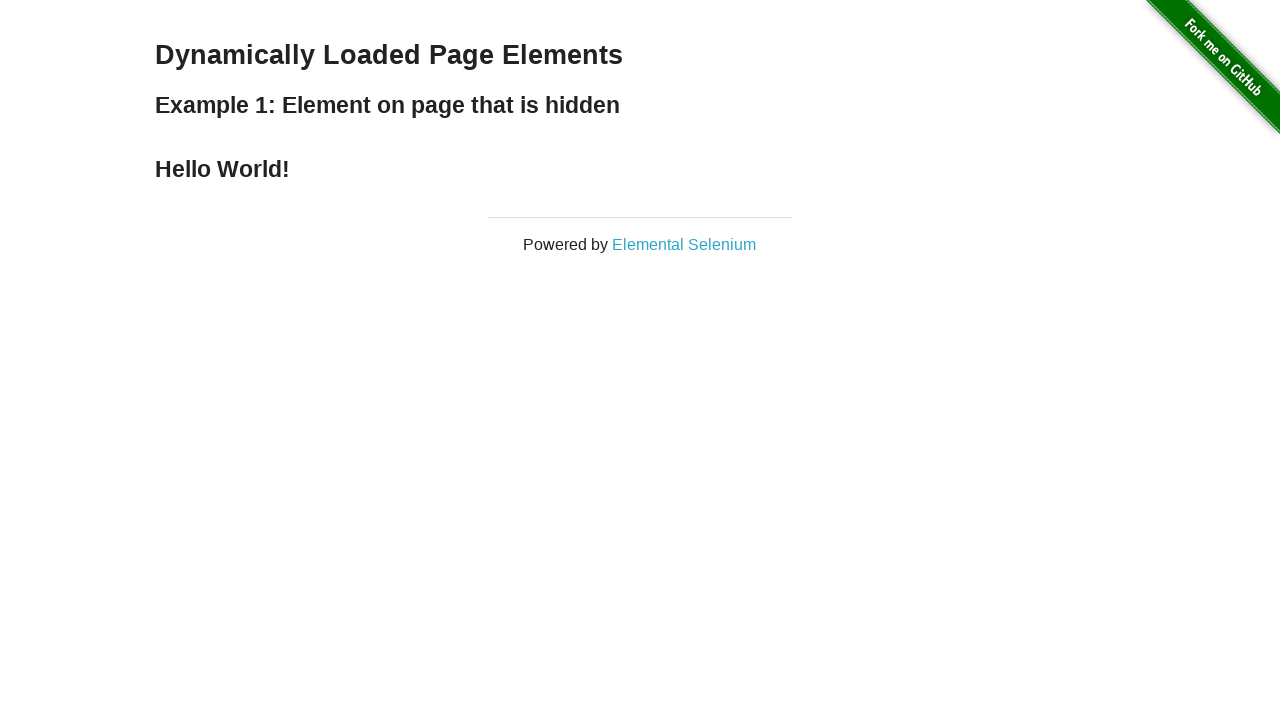

Located finish element
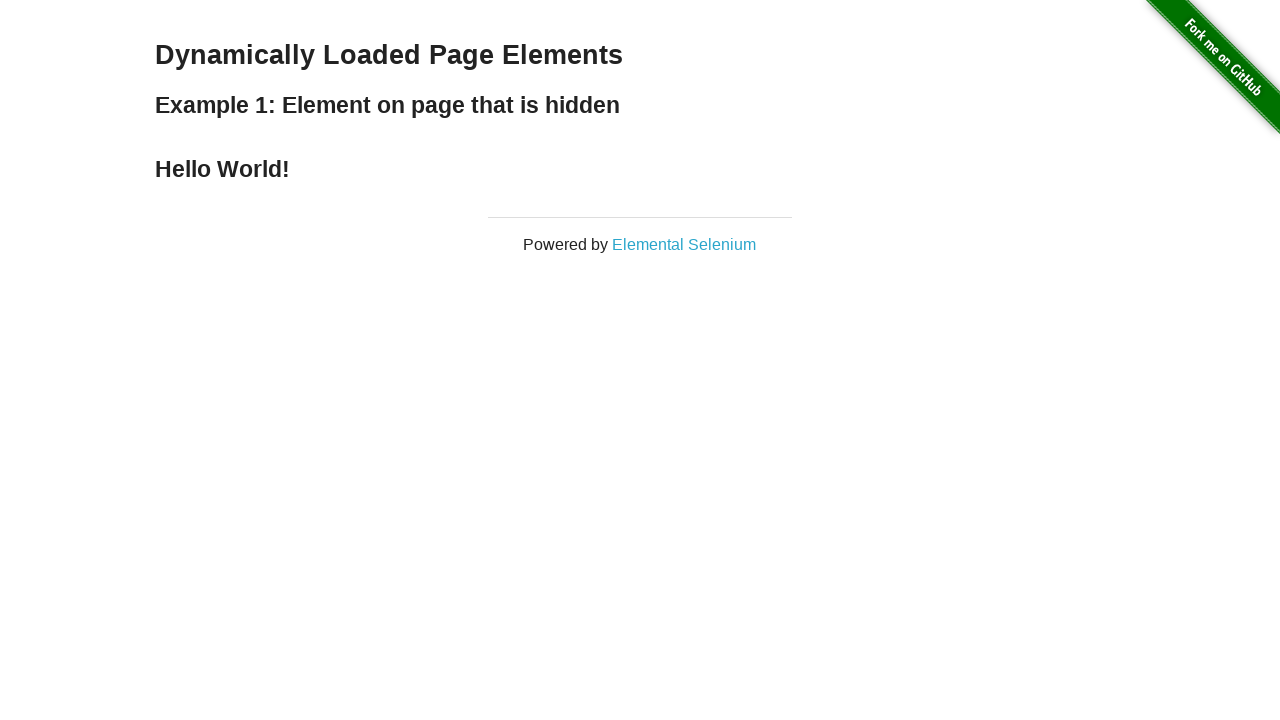

Verified finish element is visible
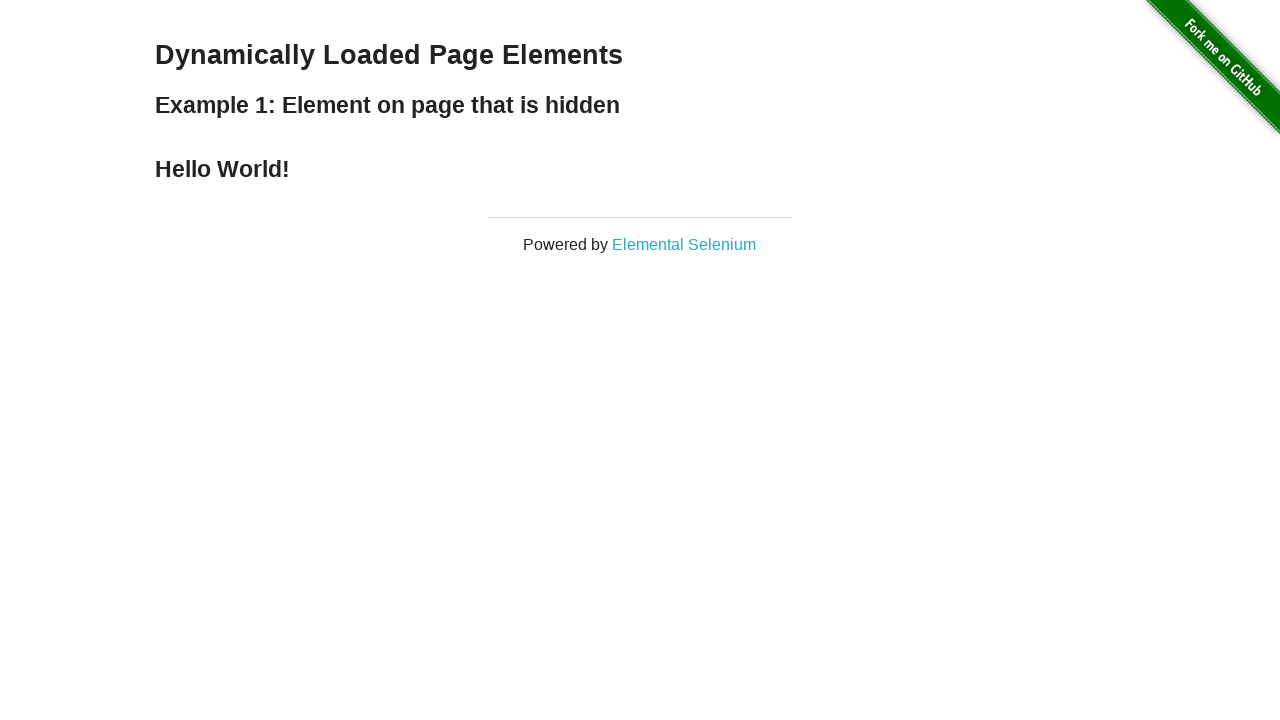

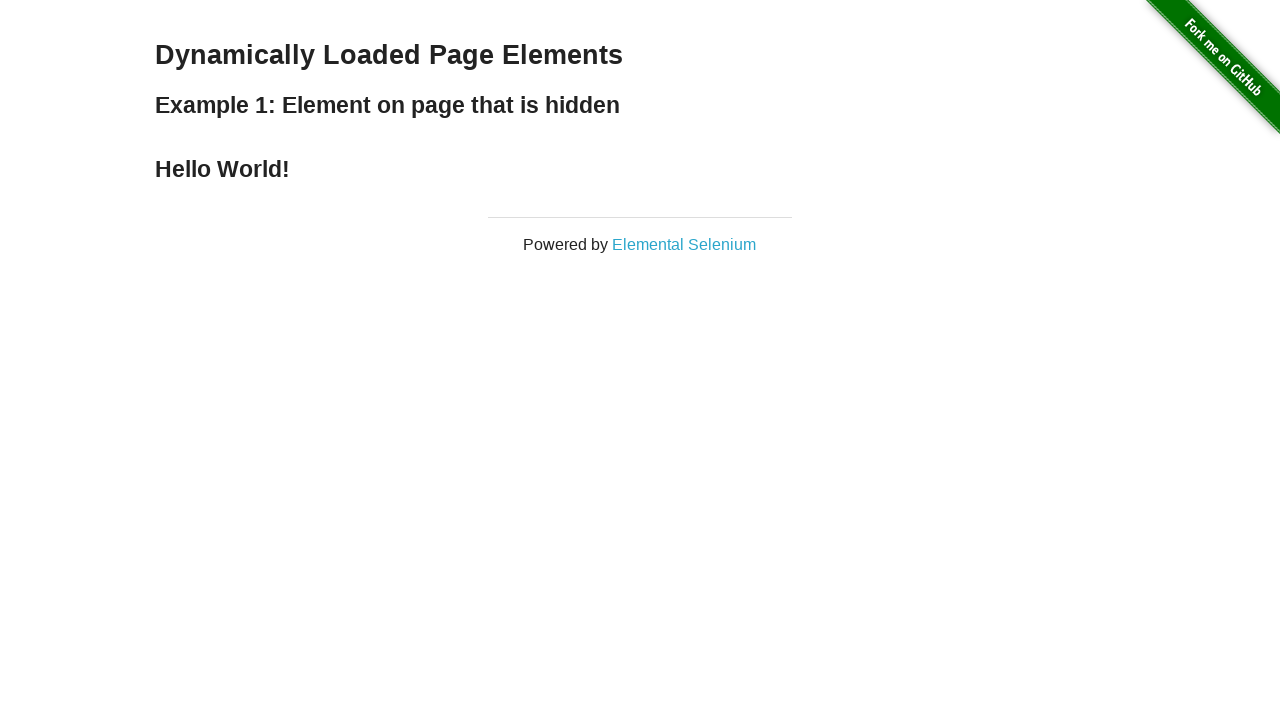